Tests a reservation application form by filling in a guest name and clicking the next button to proceed

Starting URL: http://example.selenium.jp/reserveApp

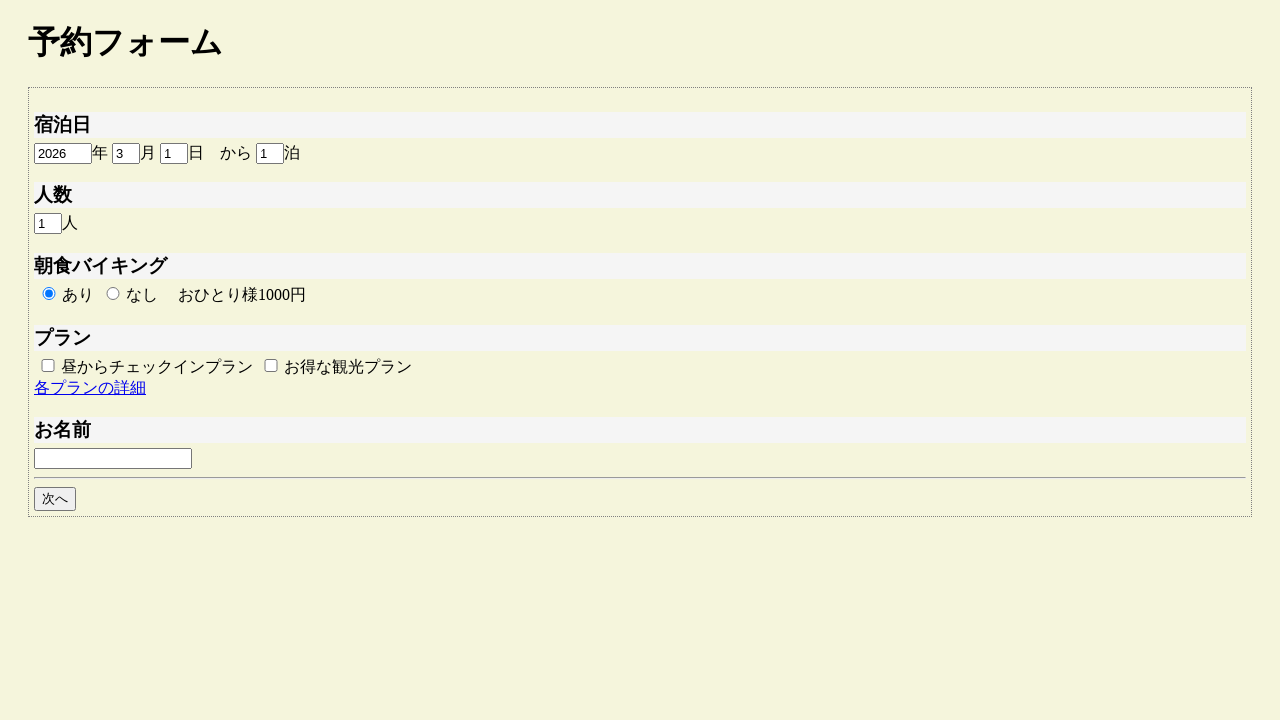

Filled guest name field with 'Tanaka Yamamoto' on #guestname
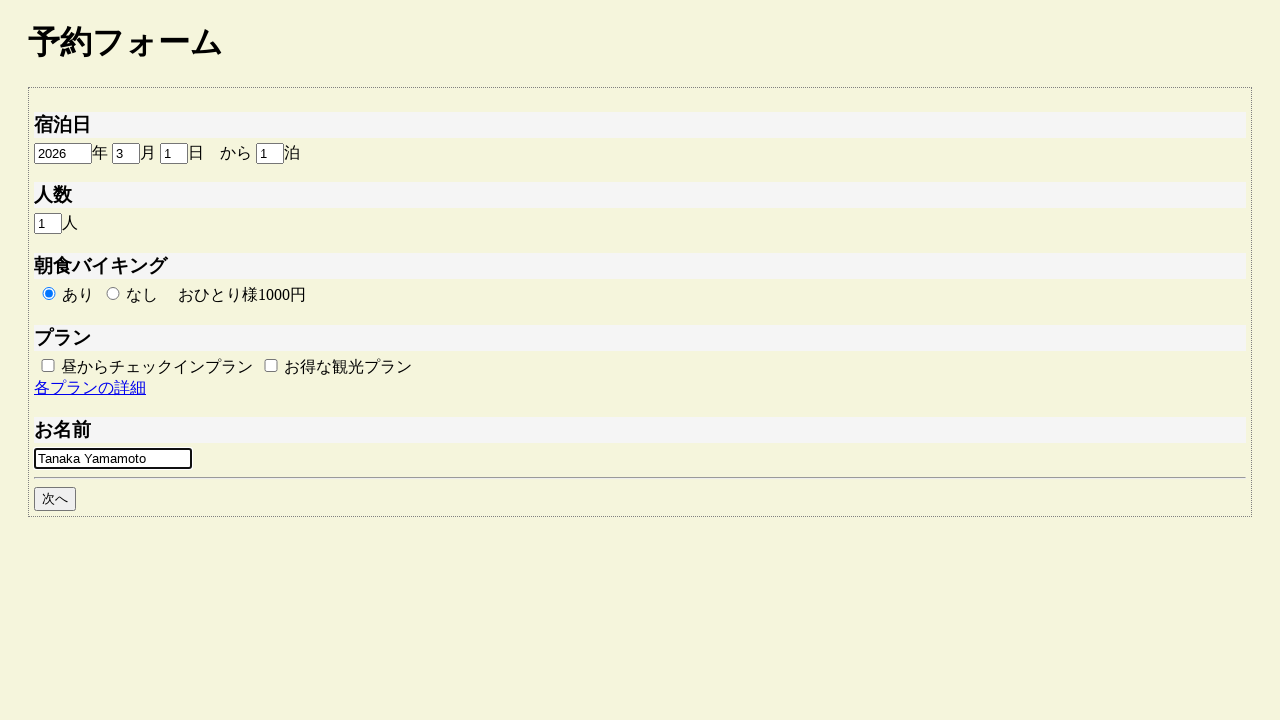

Clicked next button to proceed to next step at (55, 499) on #goto_next
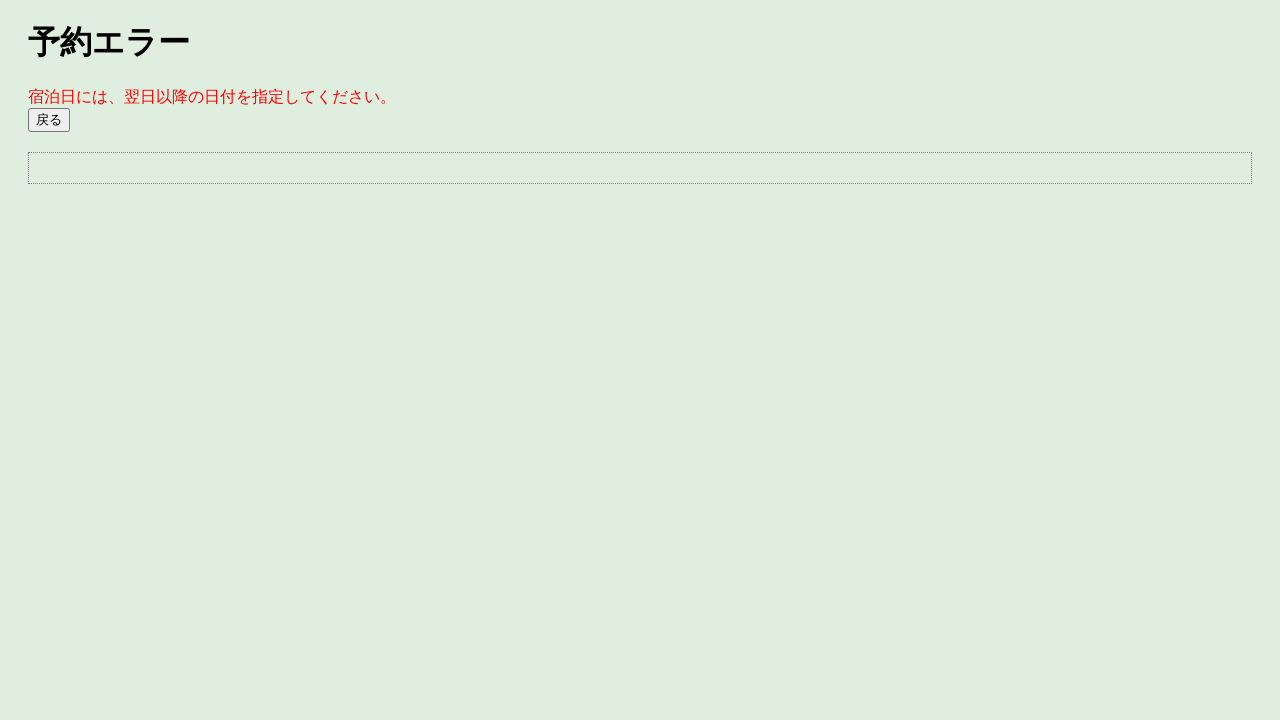

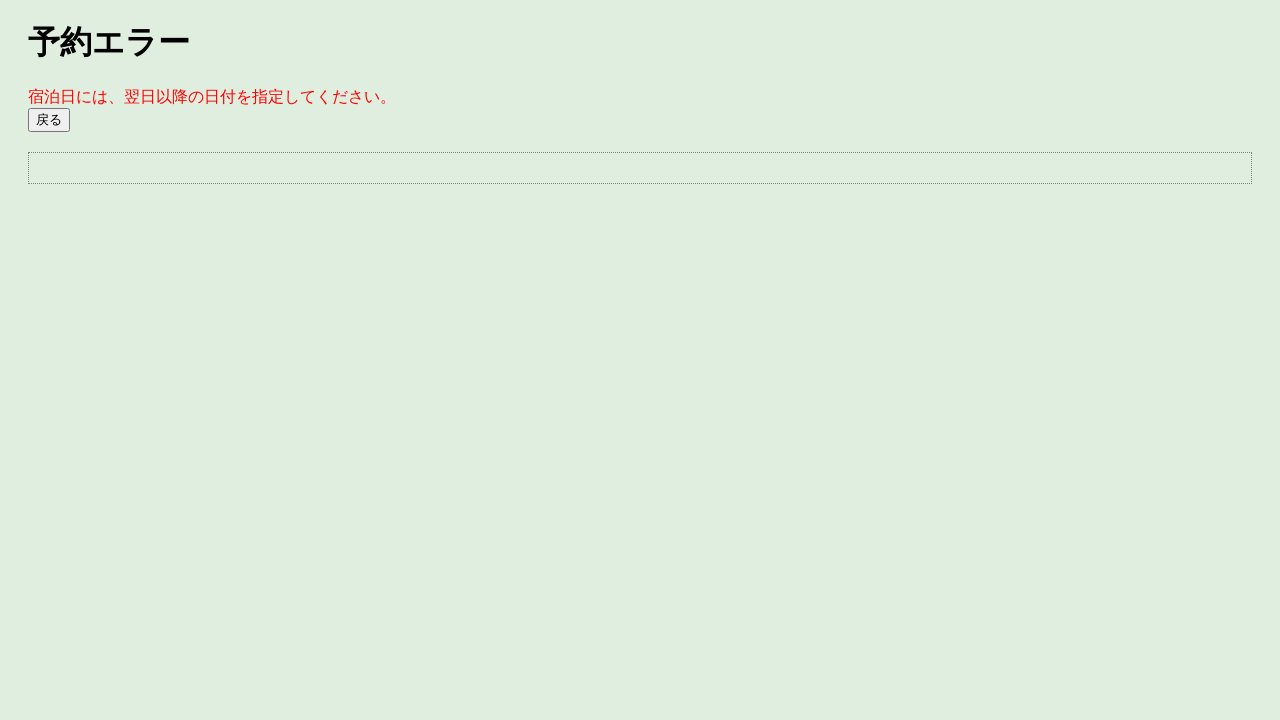